Tests filling multiple text input boxes on a practice automation form by entering different values into each text field found on the page.

Starting URL: http://toolsqa.com/automation-practice-form/

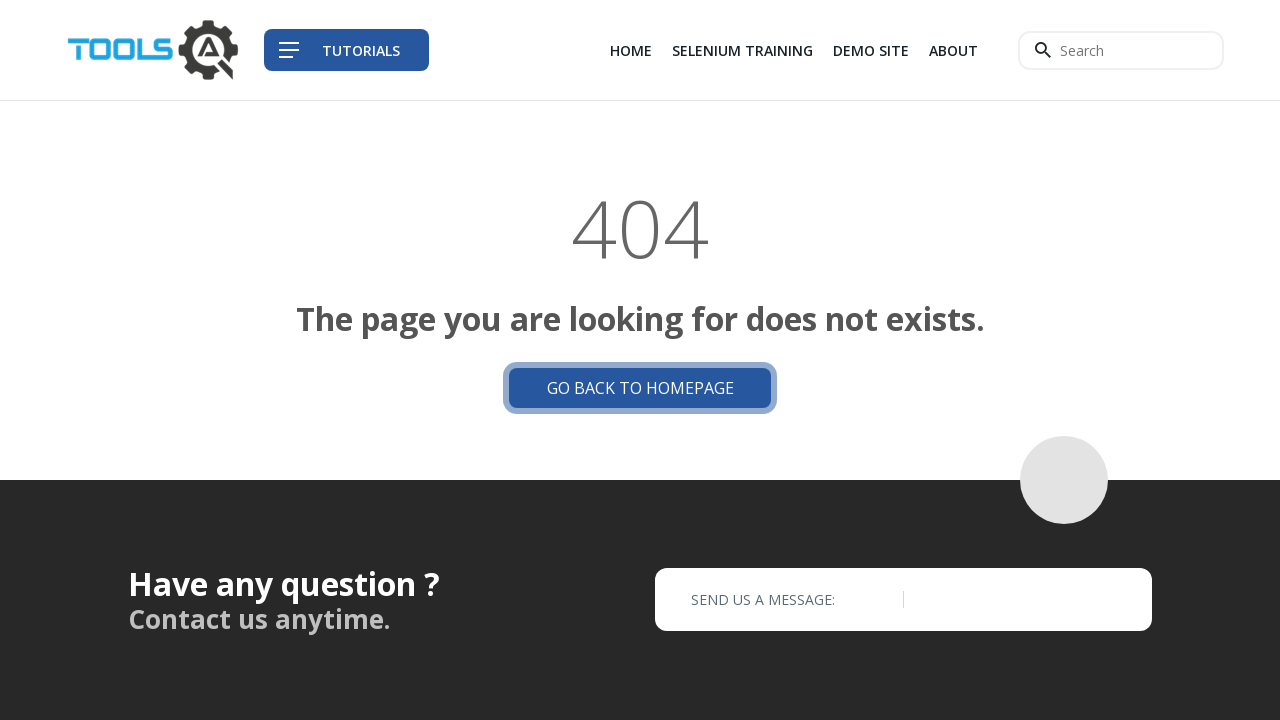

Waited for text input fields to load on the automation practice form
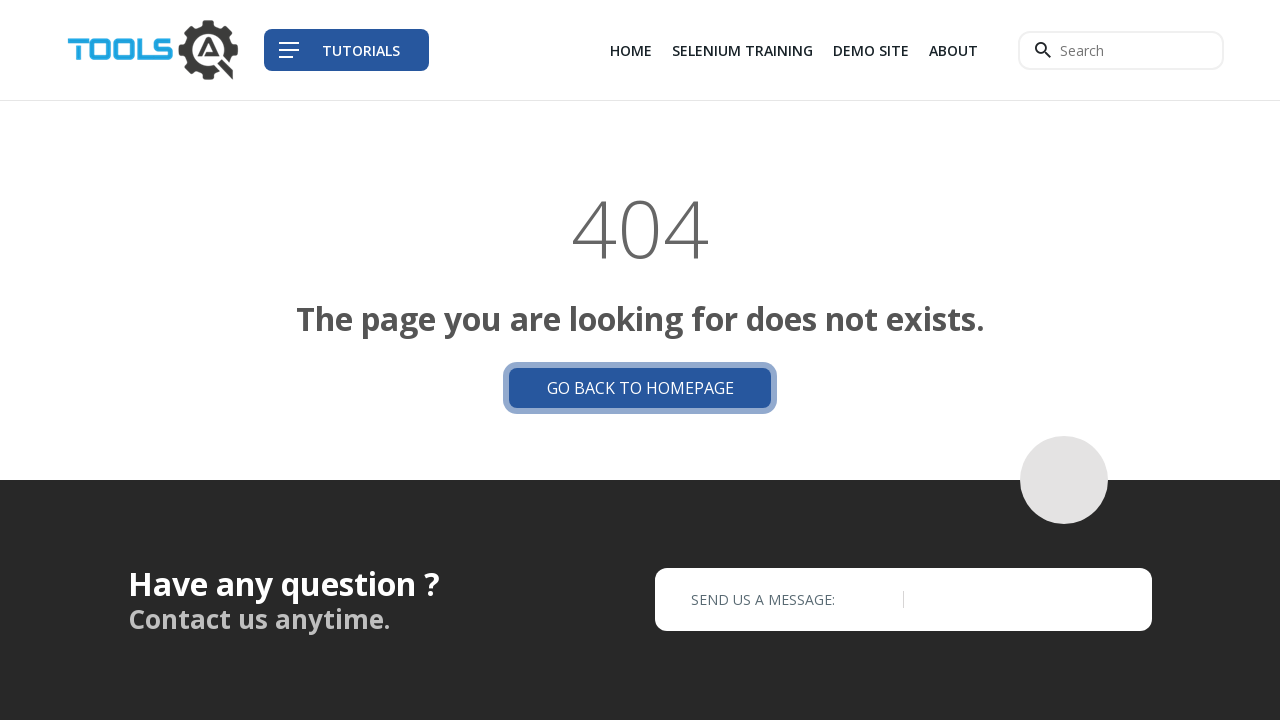

Located all text input boxes on the form
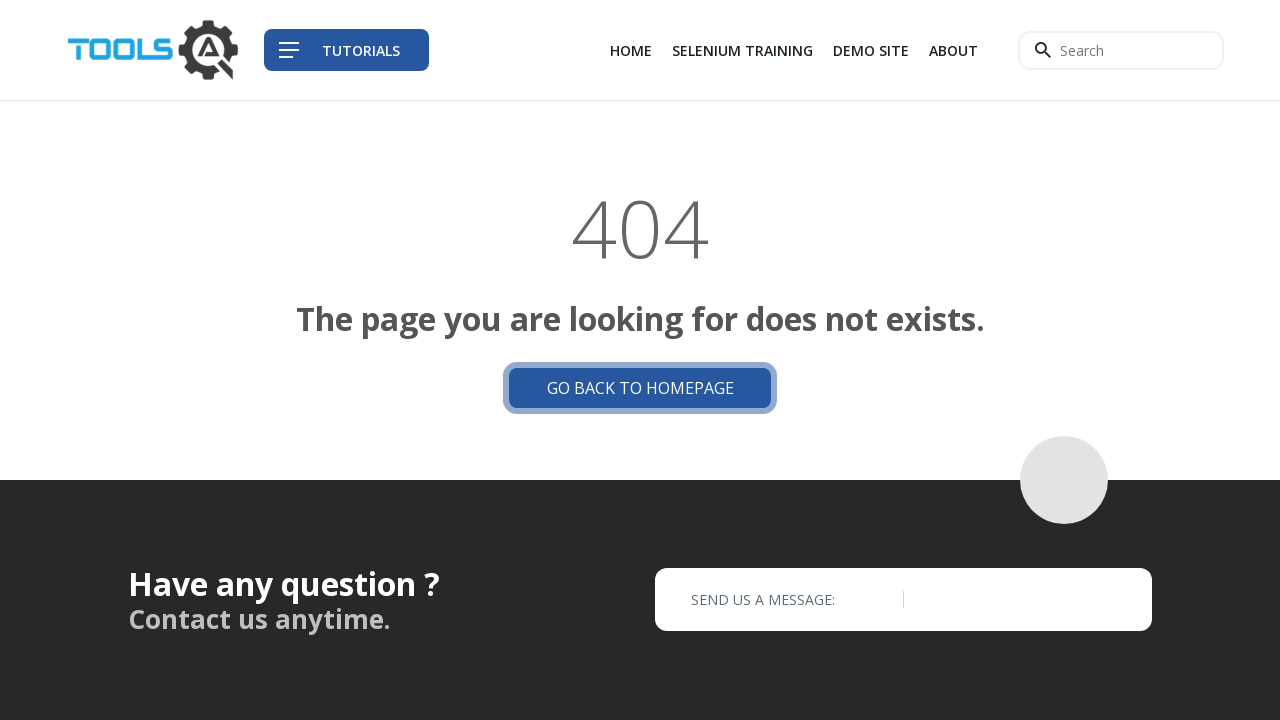

Filled text input box 1 with value 'one' on input[type='text'] >> nth=0
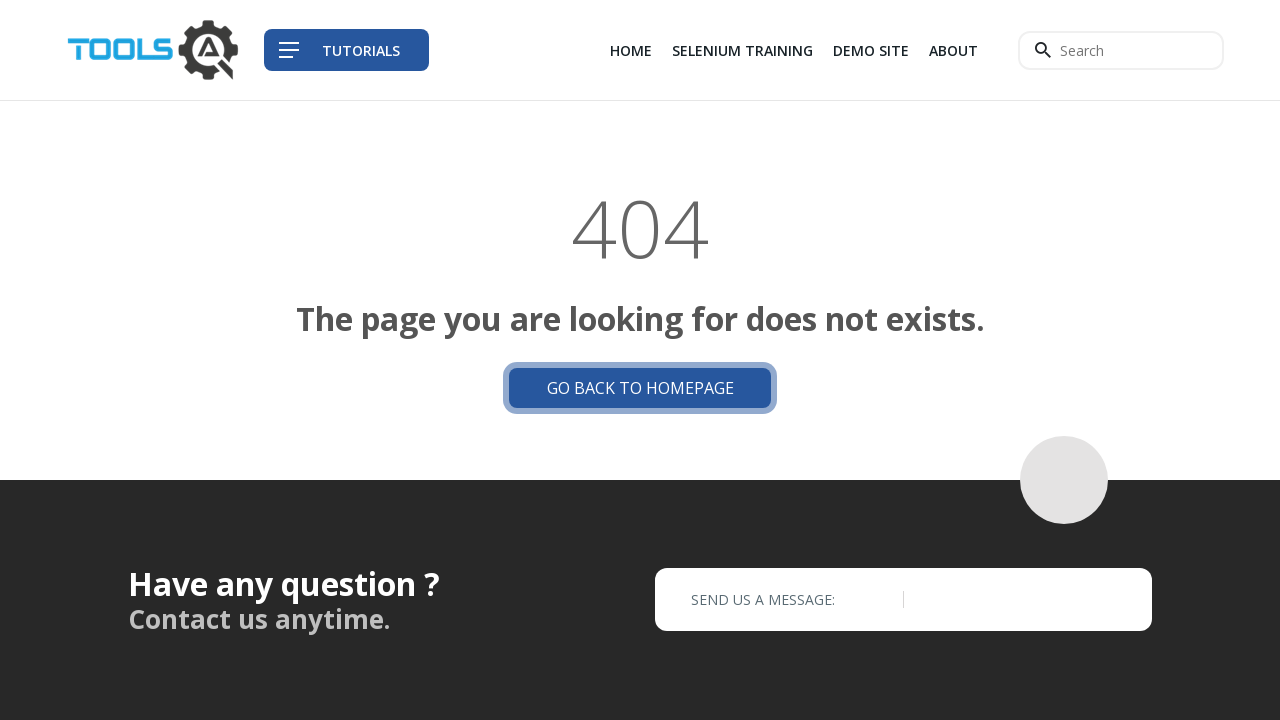

Filled text input box 2 with value 'two' on input[type='text'] >> nth=1
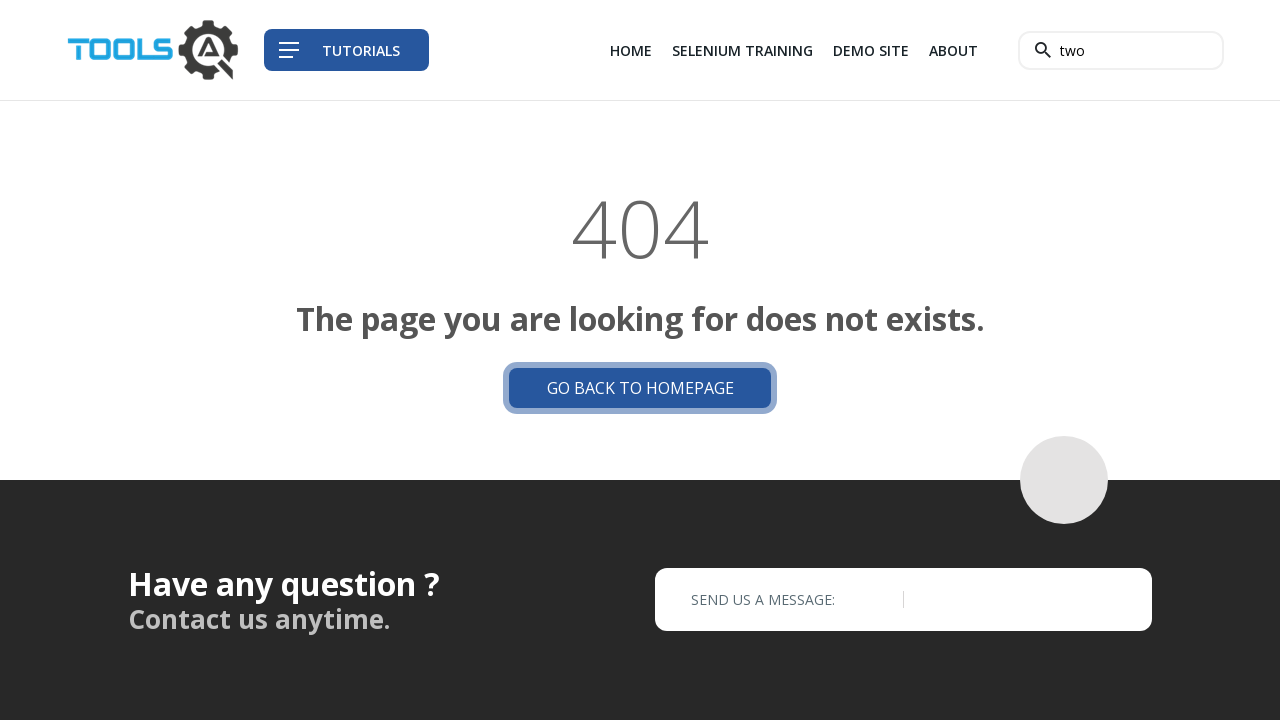

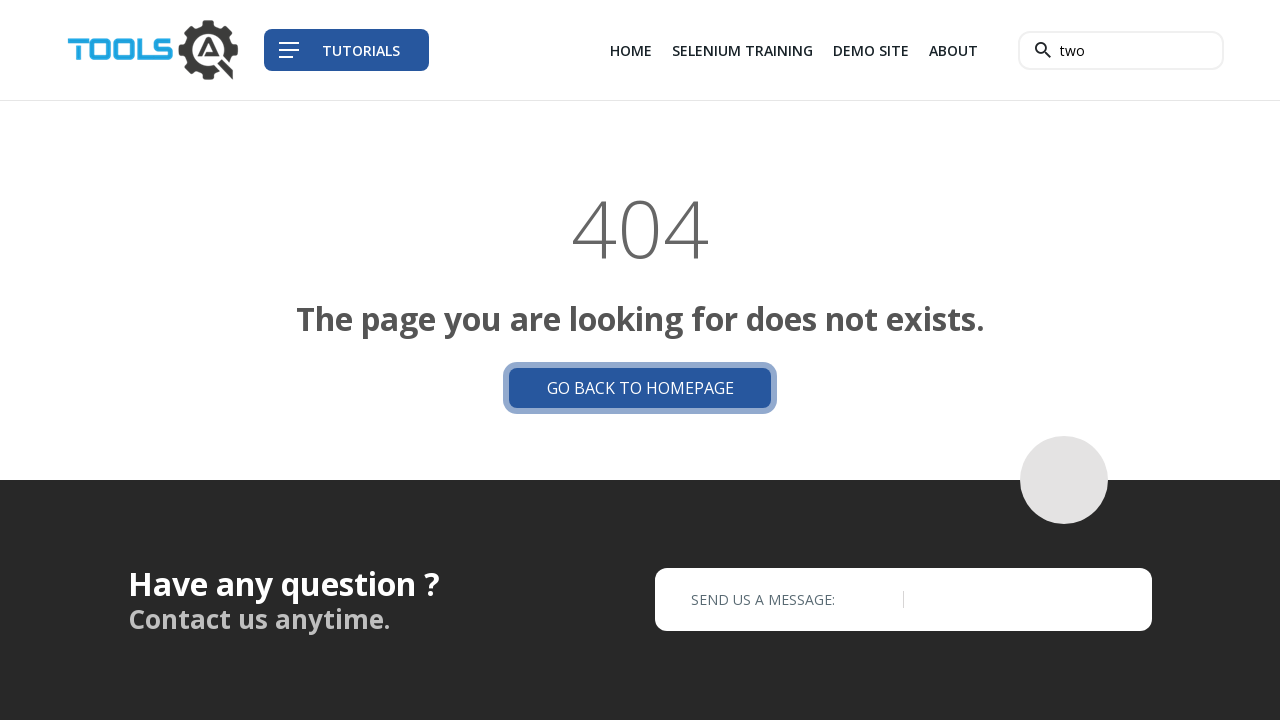